Controls a slider element on the demo page by setting its value to 75 using JavaScript execution

Starting URL: https://seleniumbase.io/demo_page

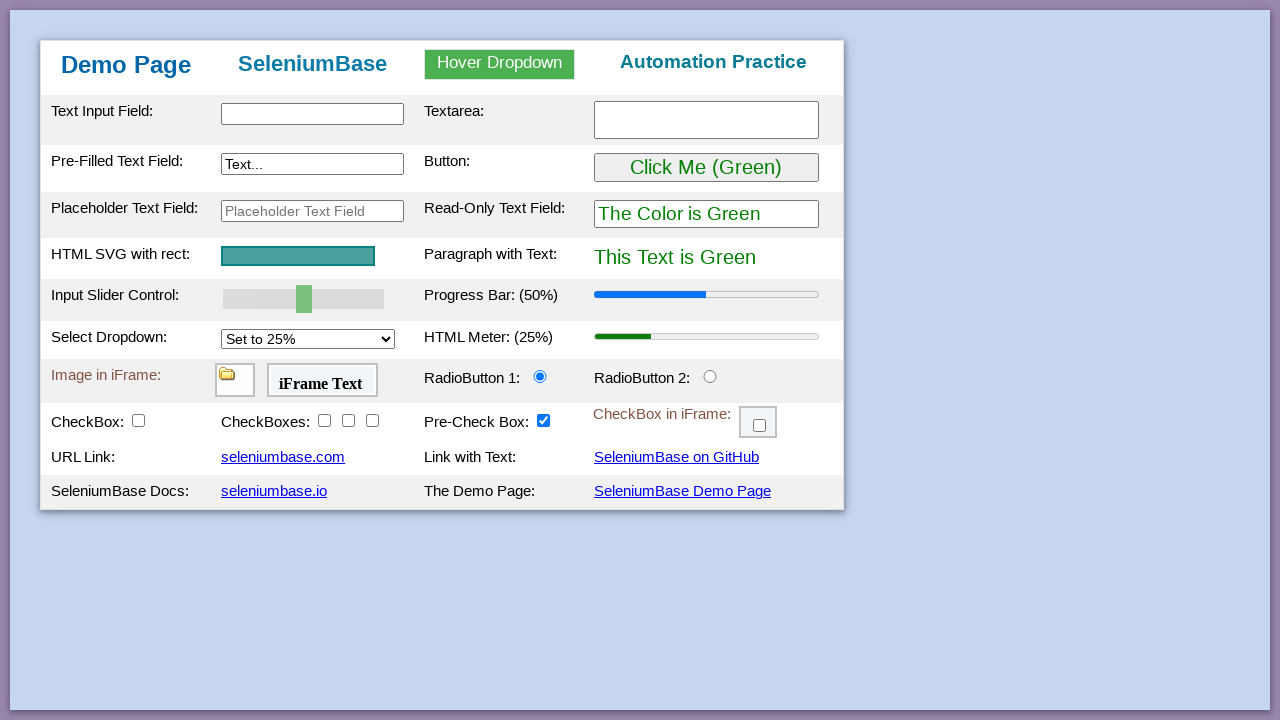

Located slider element with type='range'
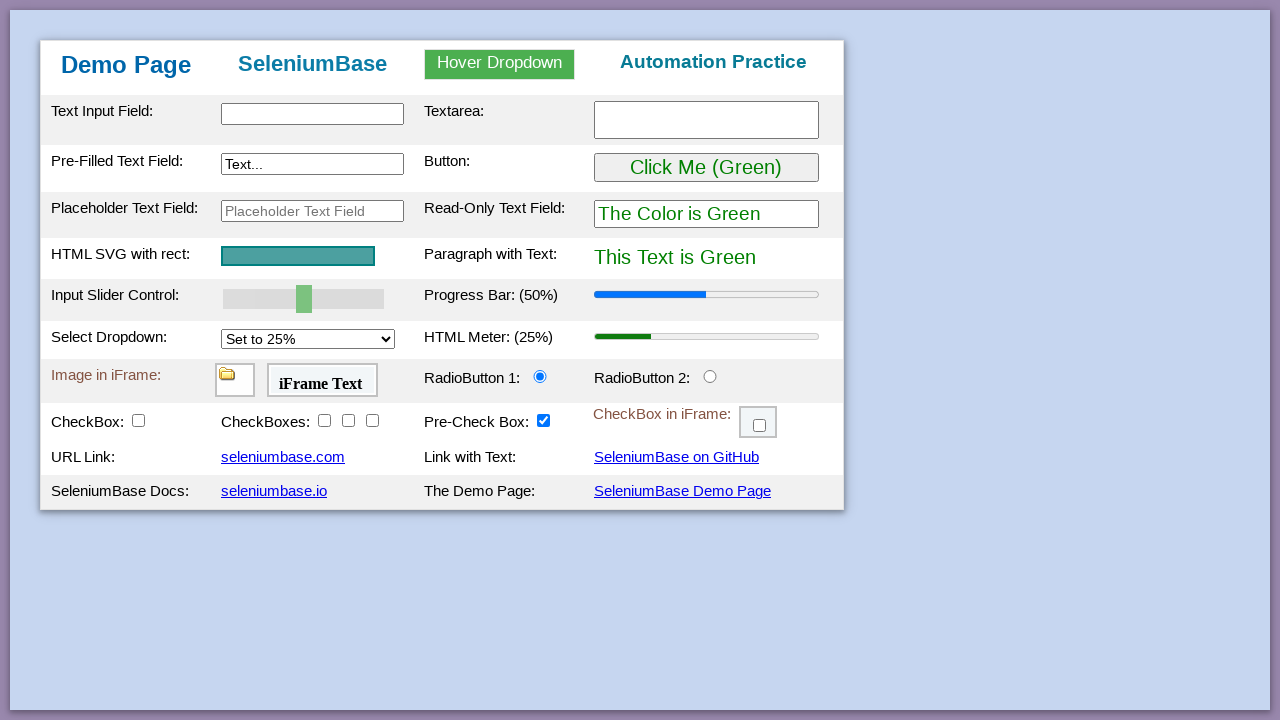

Set slider value to 75 using JavaScript execution
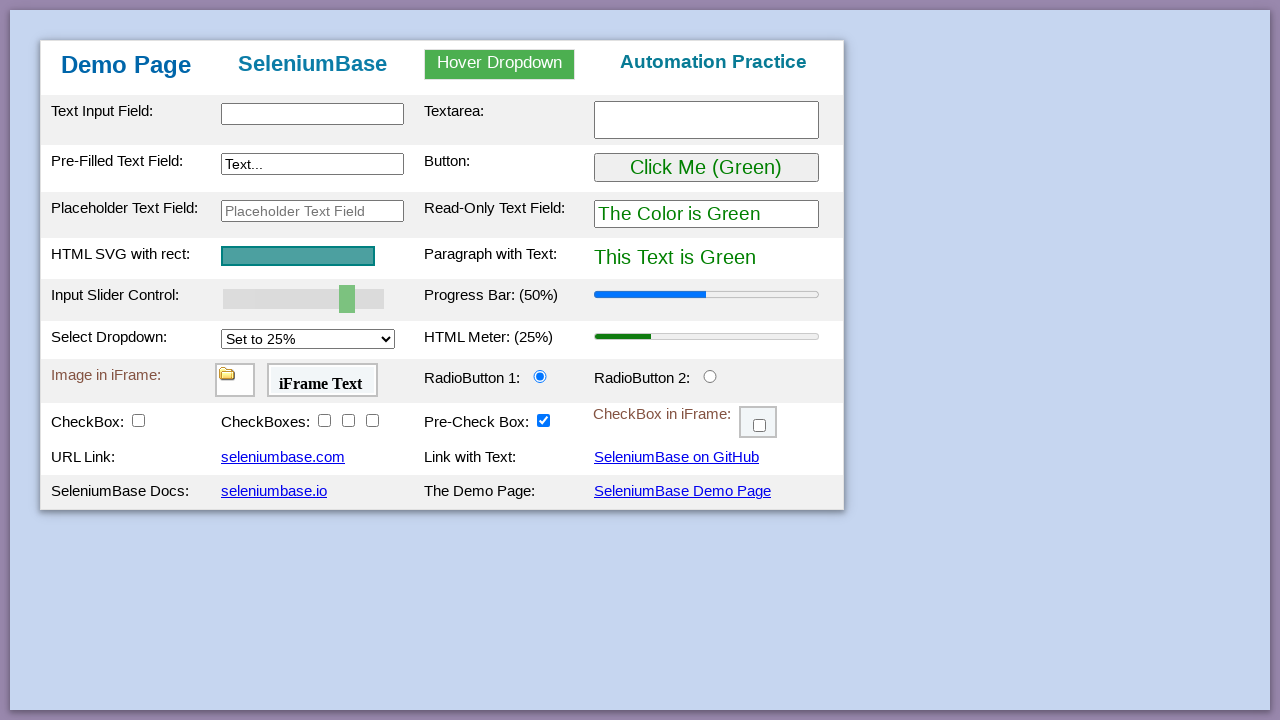

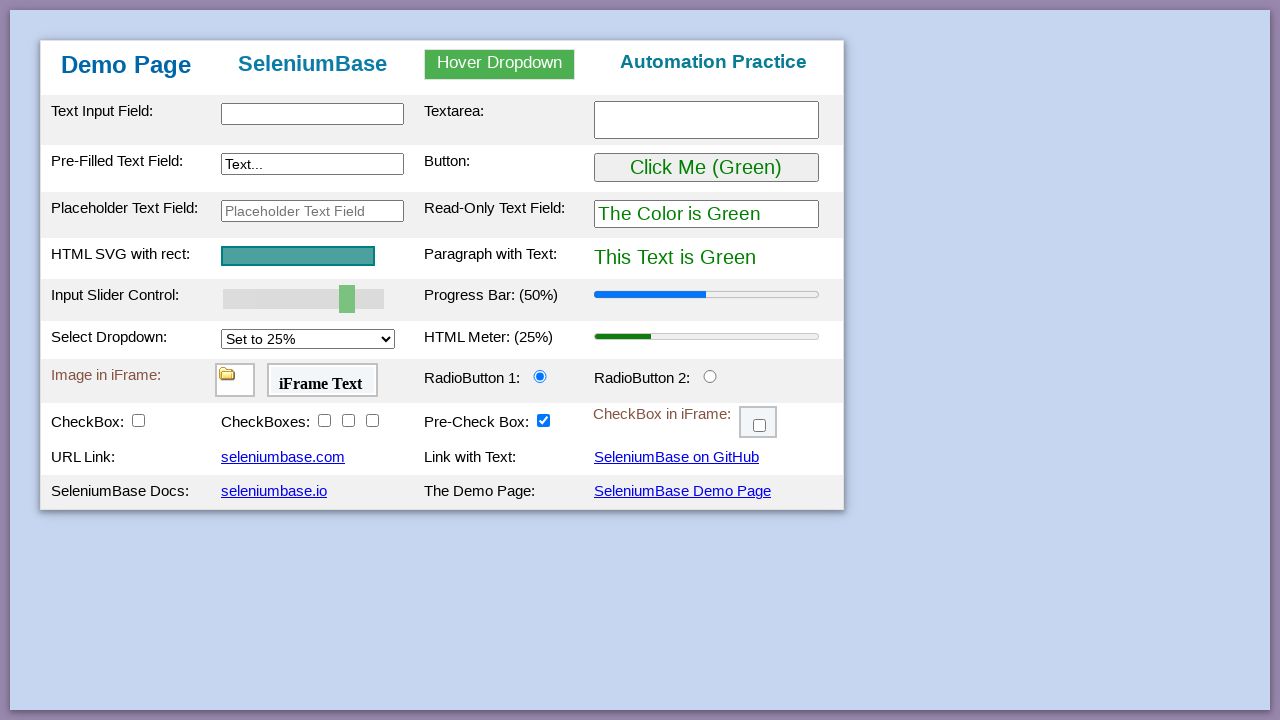